Tests text box functionality by entering text into a username field, then clearing it

Starting URL: https://demoqa.com/text-box

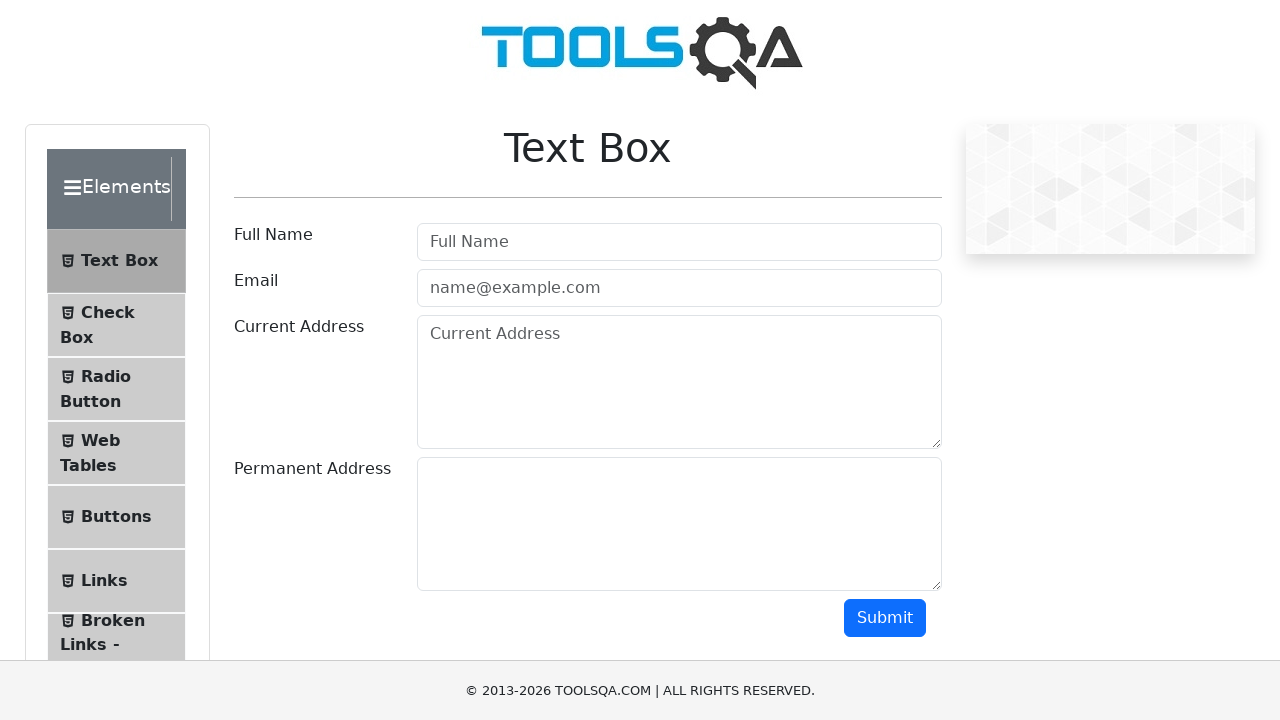

Filled username field with 'Hello Kitty' on #userName
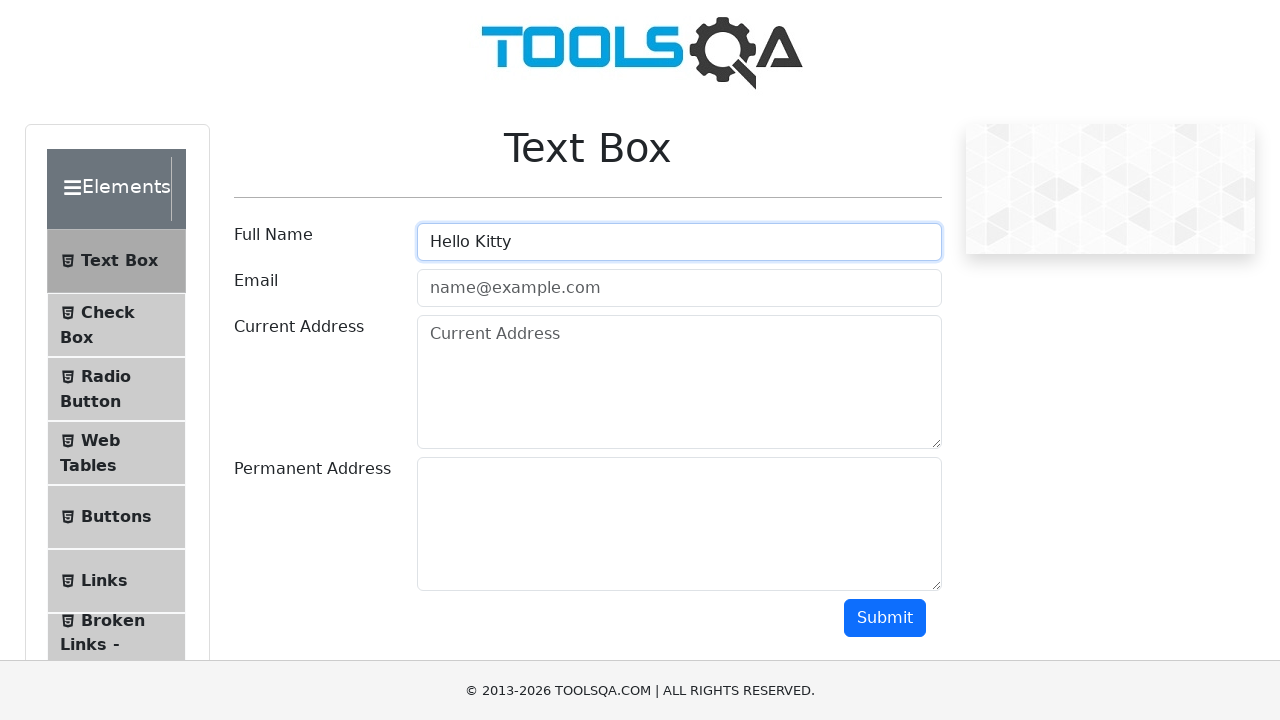

Waited 3 seconds to observe filled text
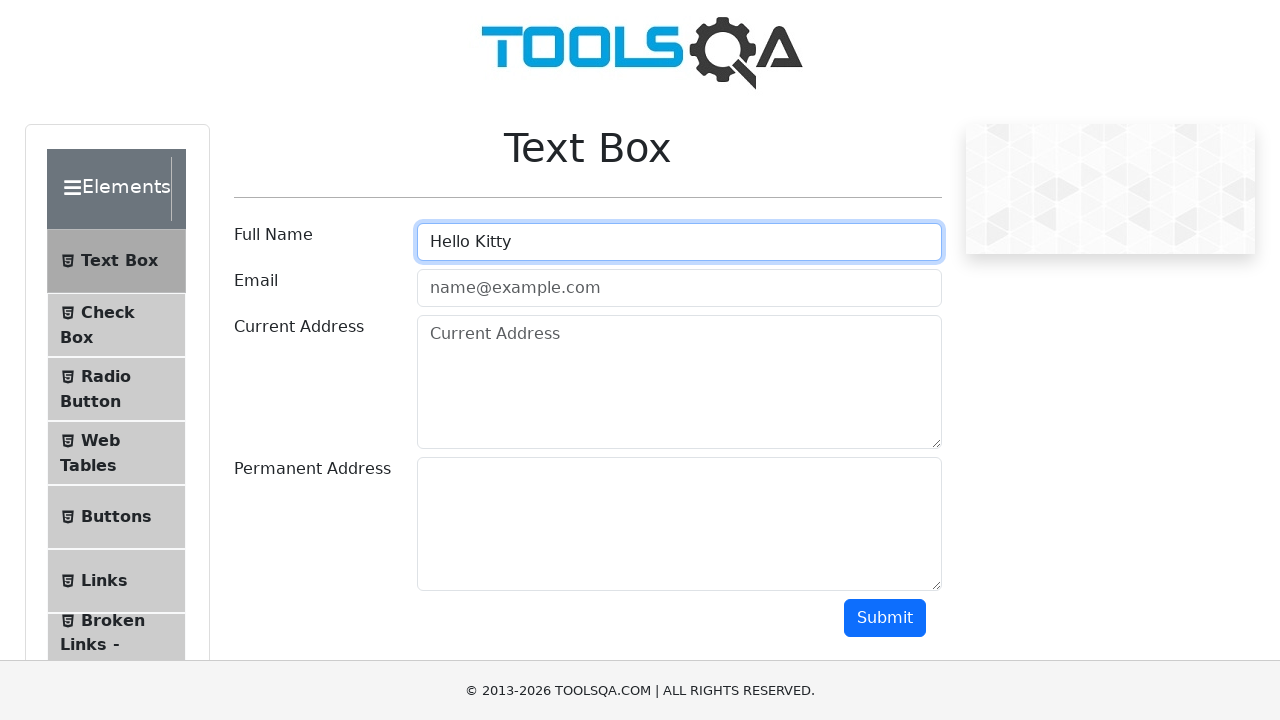

Cleared username field on #userName
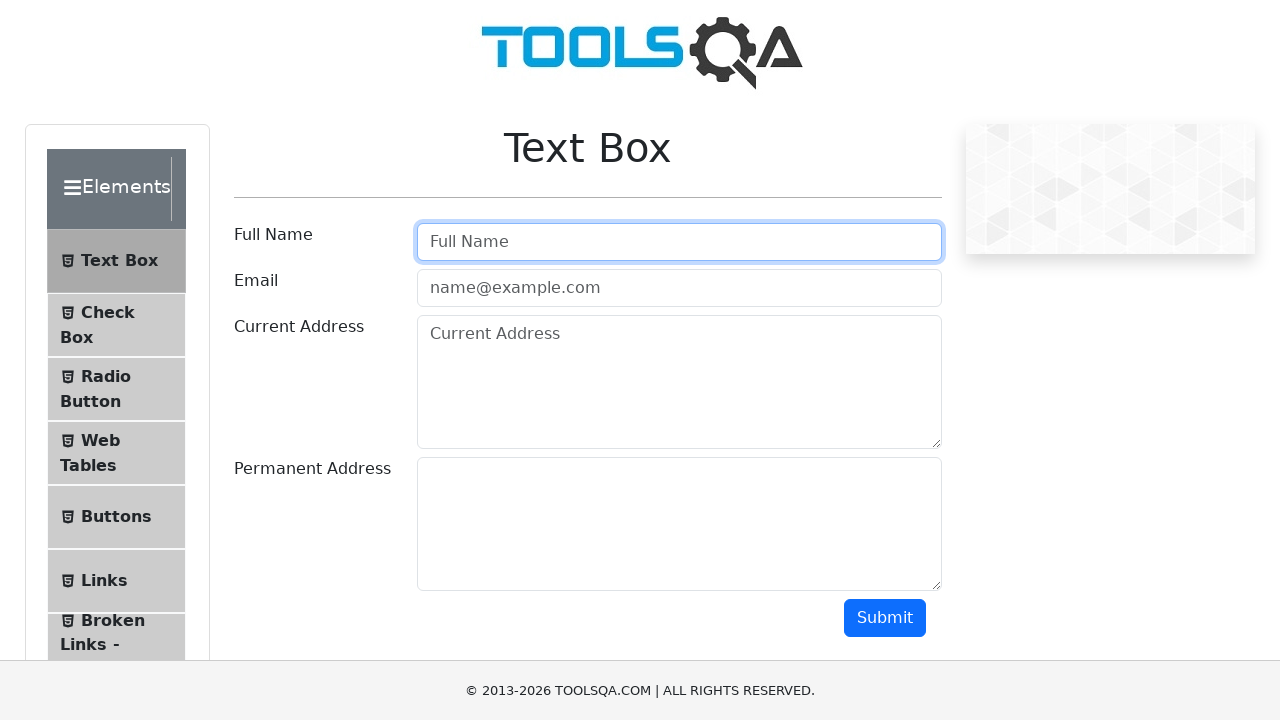

Waited 3 seconds to observe cleared text box
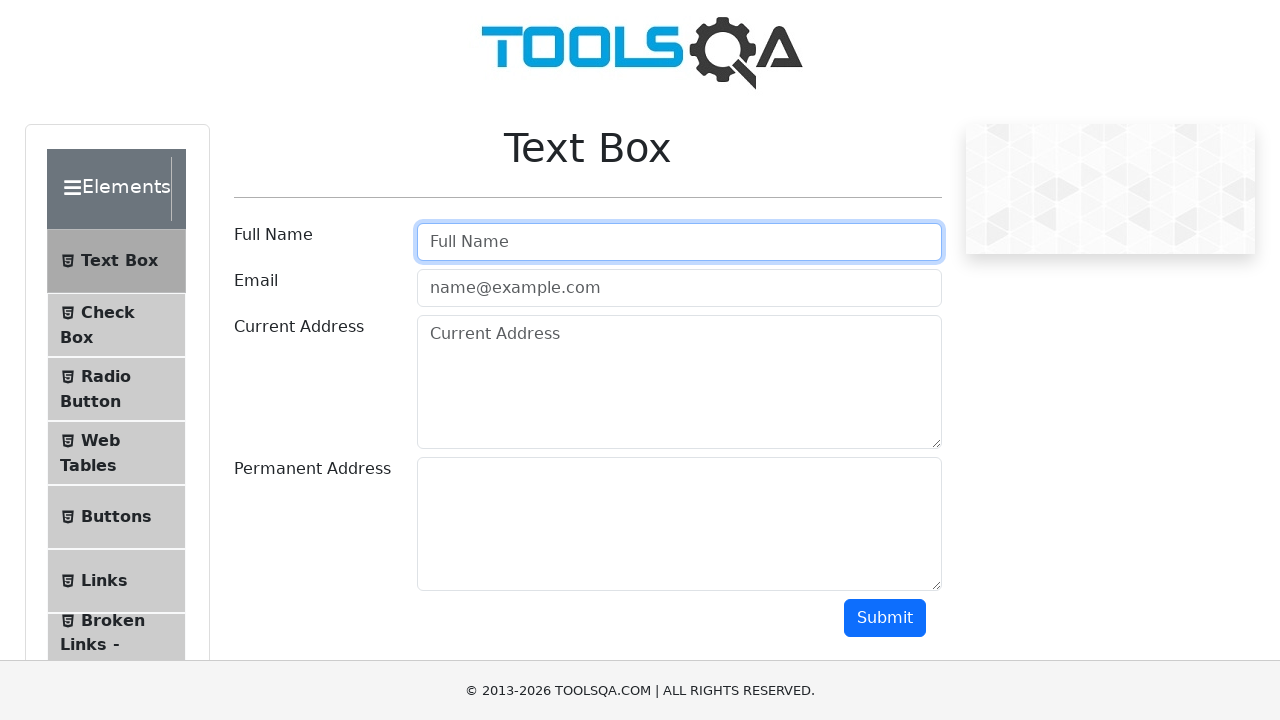

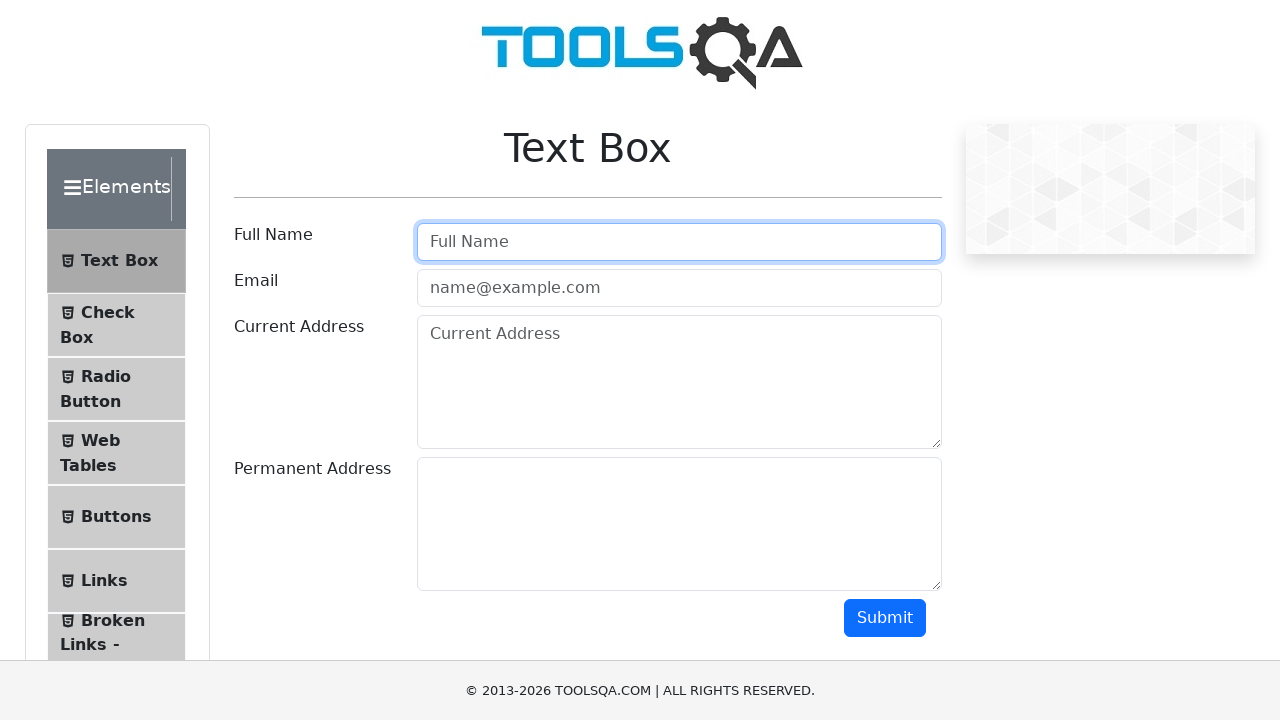